Tests GitHub repository search functionality by searching for a repository, navigating to it, opening the Issues tab, and verifying that a specific issue number exists.

Starting URL: https://github.com

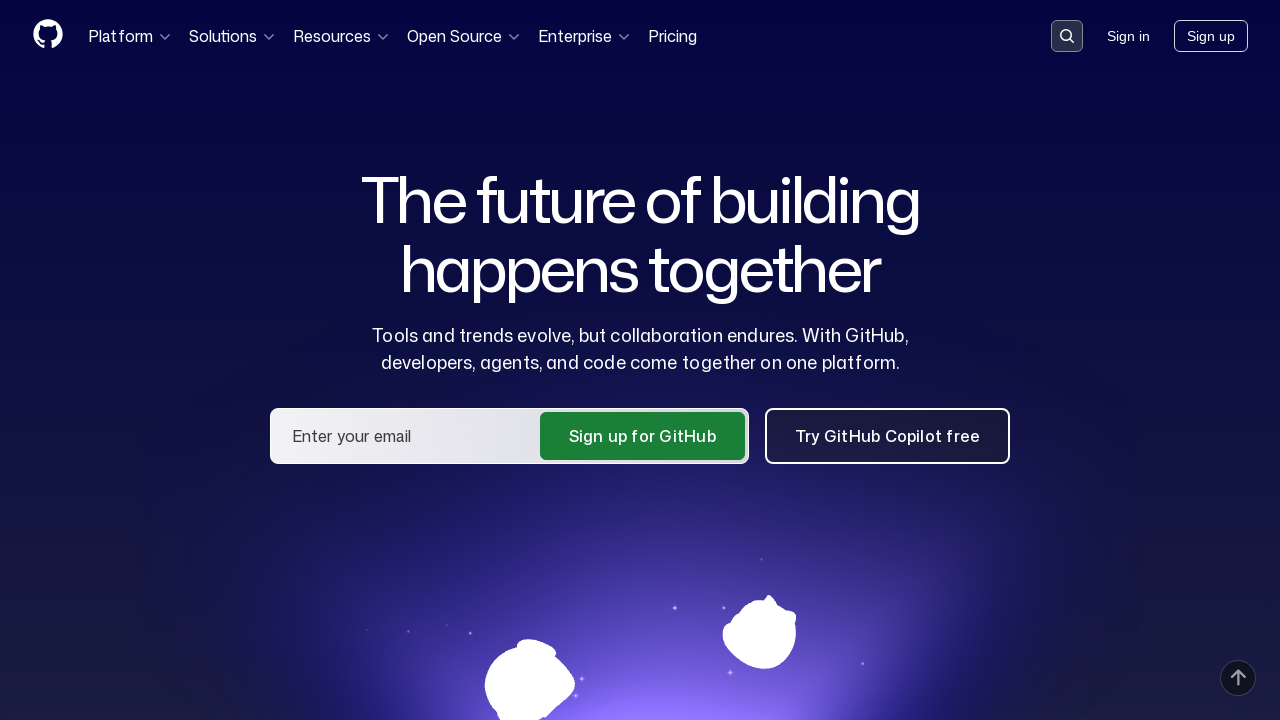

Clicked search button in GitHub header at (1067, 36) on .header-search-button
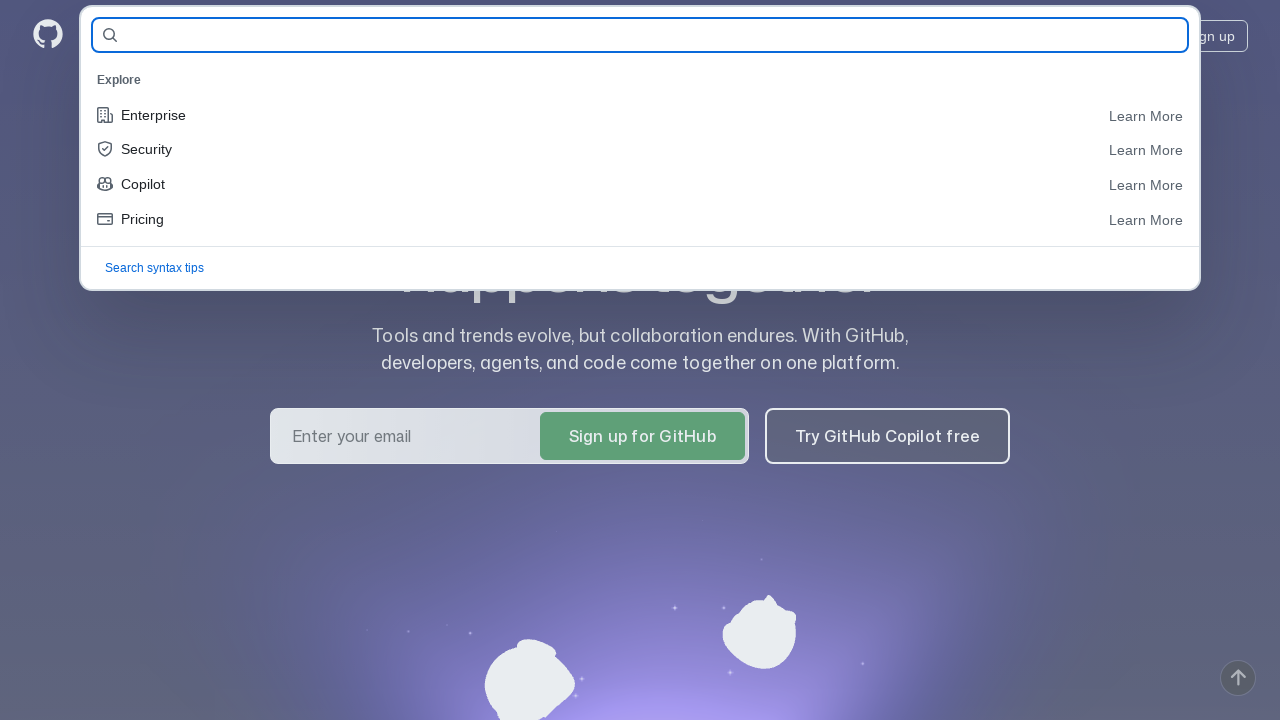

Filled search field with 'selenide/selenide' on #query-builder-test
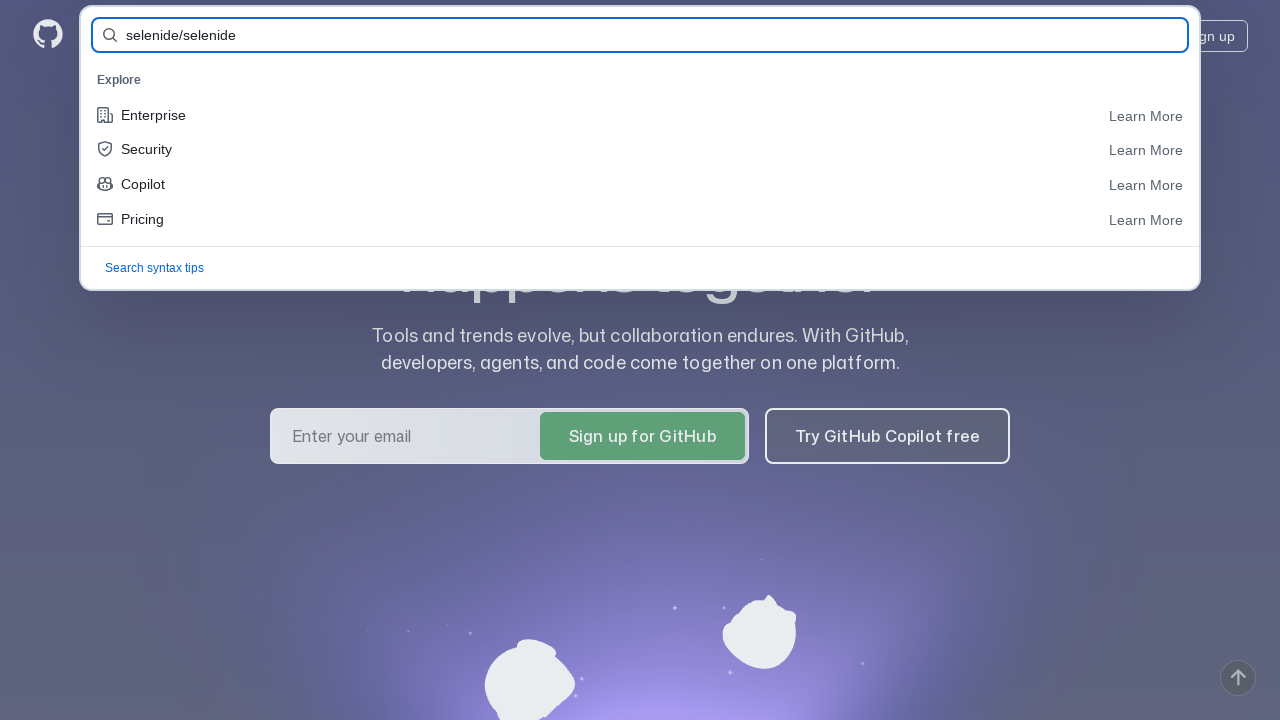

Submitted search by pressing Enter on #query-builder-test
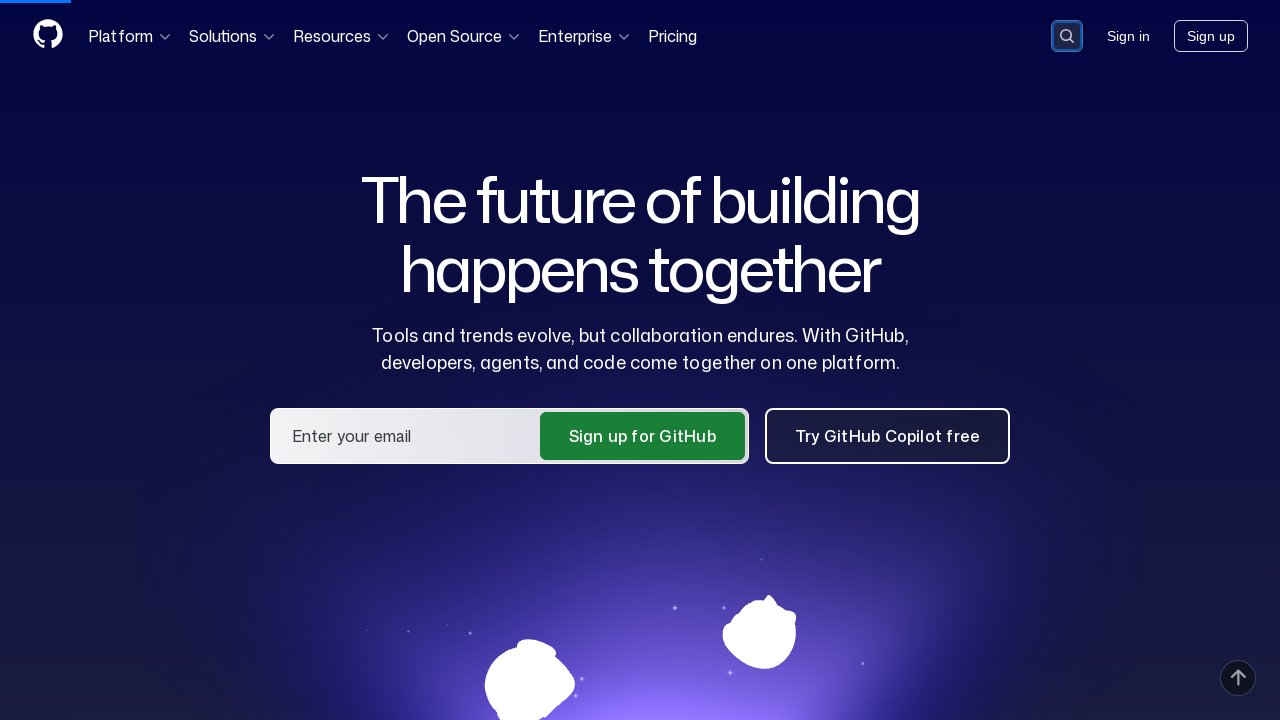

Search results loaded and links appeared
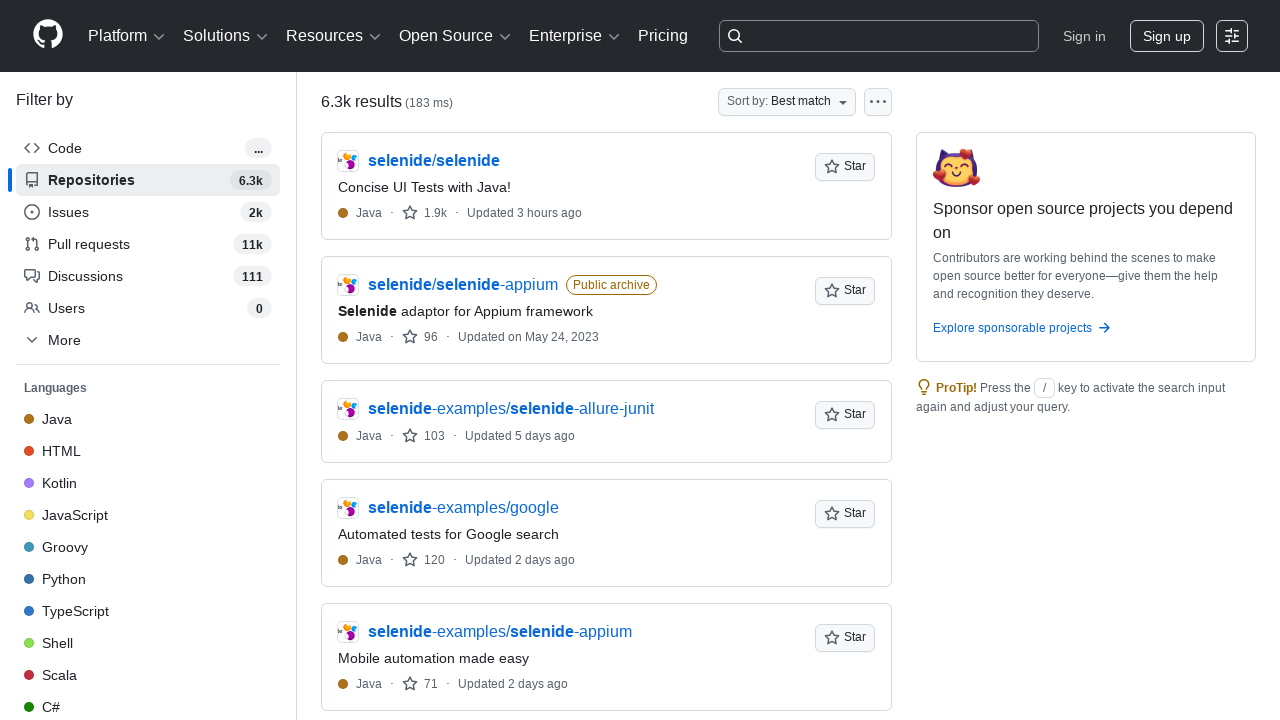

Clicked on selenide/selenide repository link at (434, 161) on a:has-text('selenide/selenide')
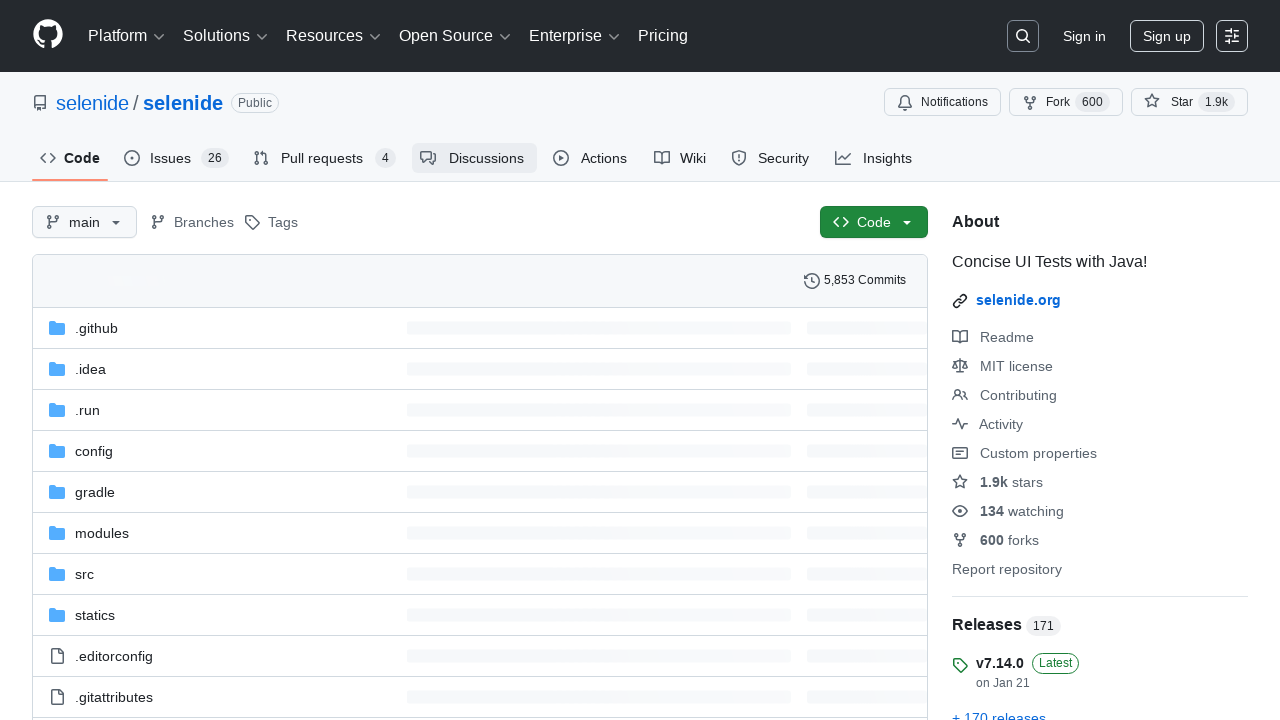

Clicked Issues tab to view repository issues at (176, 158) on #issues-tab
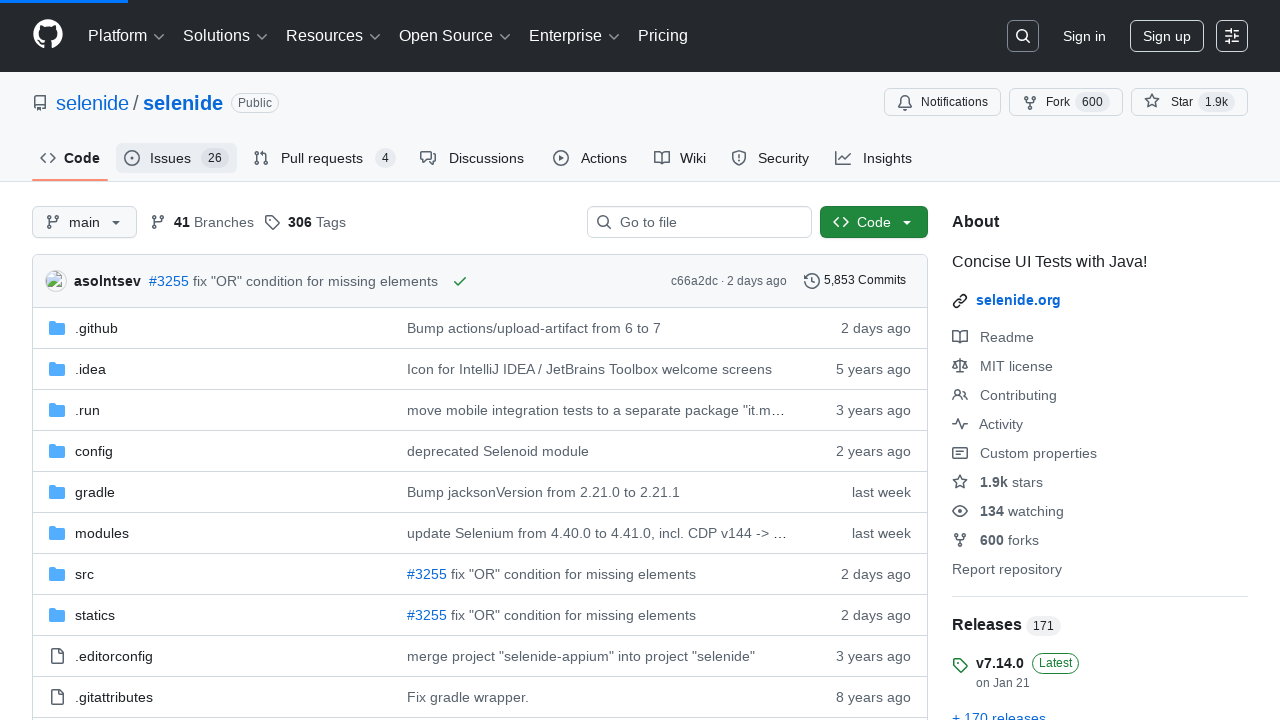

Verified that issue #1 exists in the Issues tab
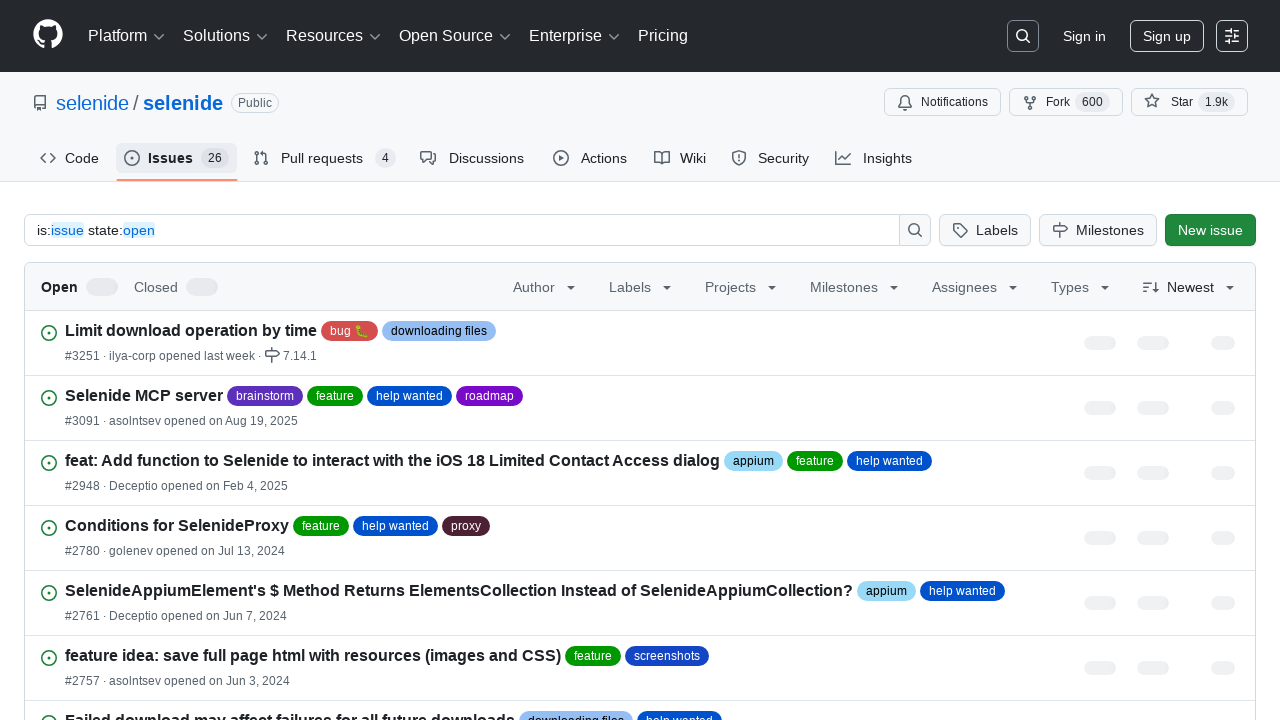

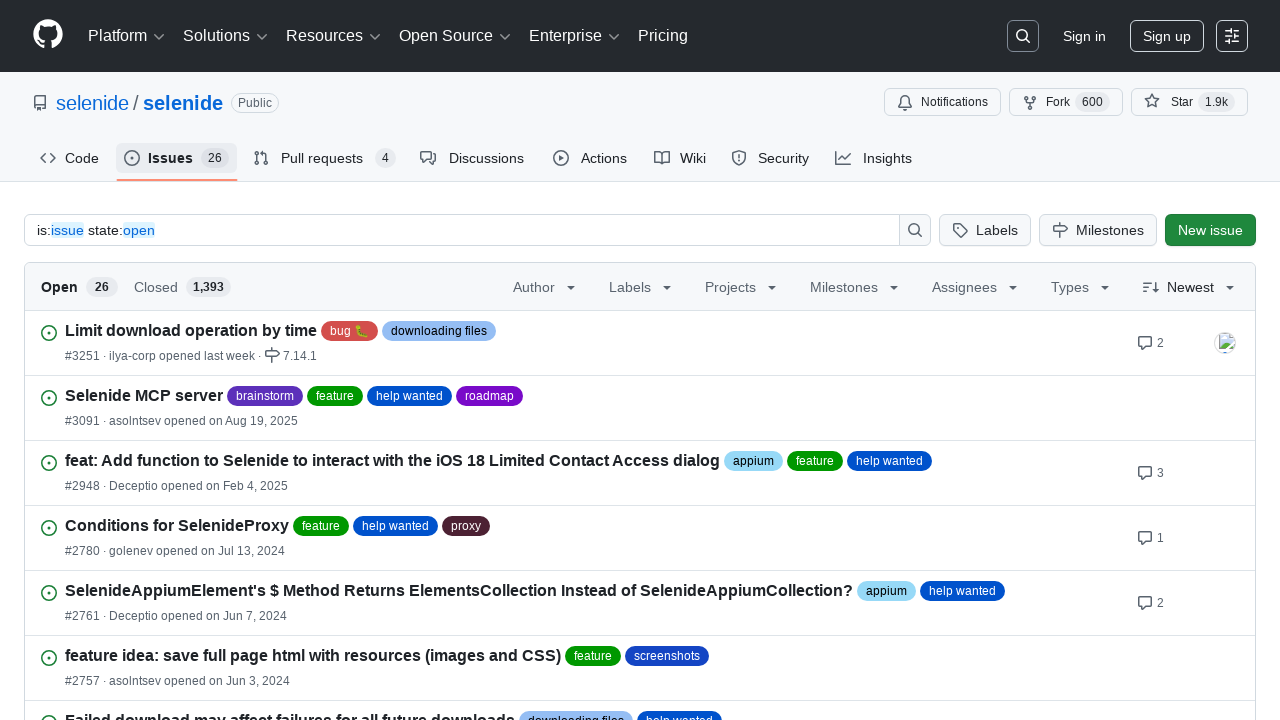